Tests that the currently applied filter is highlighted in the navigation

Starting URL: https://demo.playwright.dev/todomvc

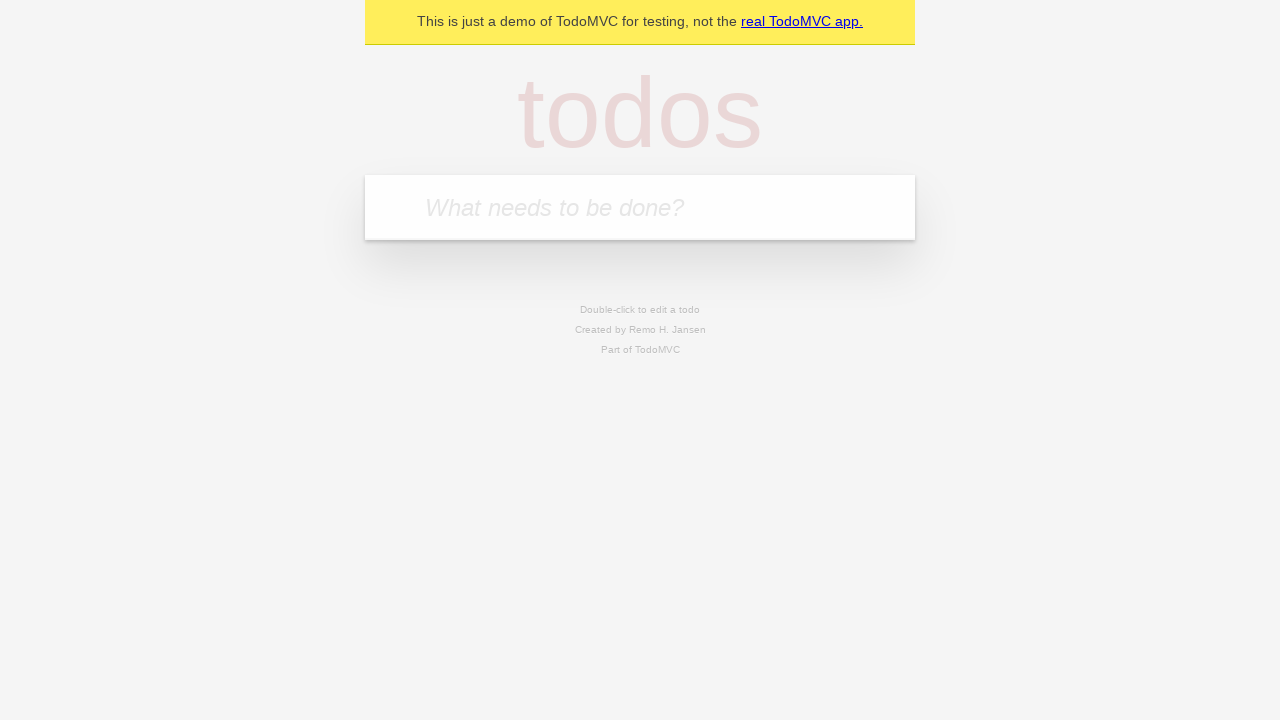

Filled todo input with 'buy some cheese' on internal:attr=[placeholder="What needs to be done?"i]
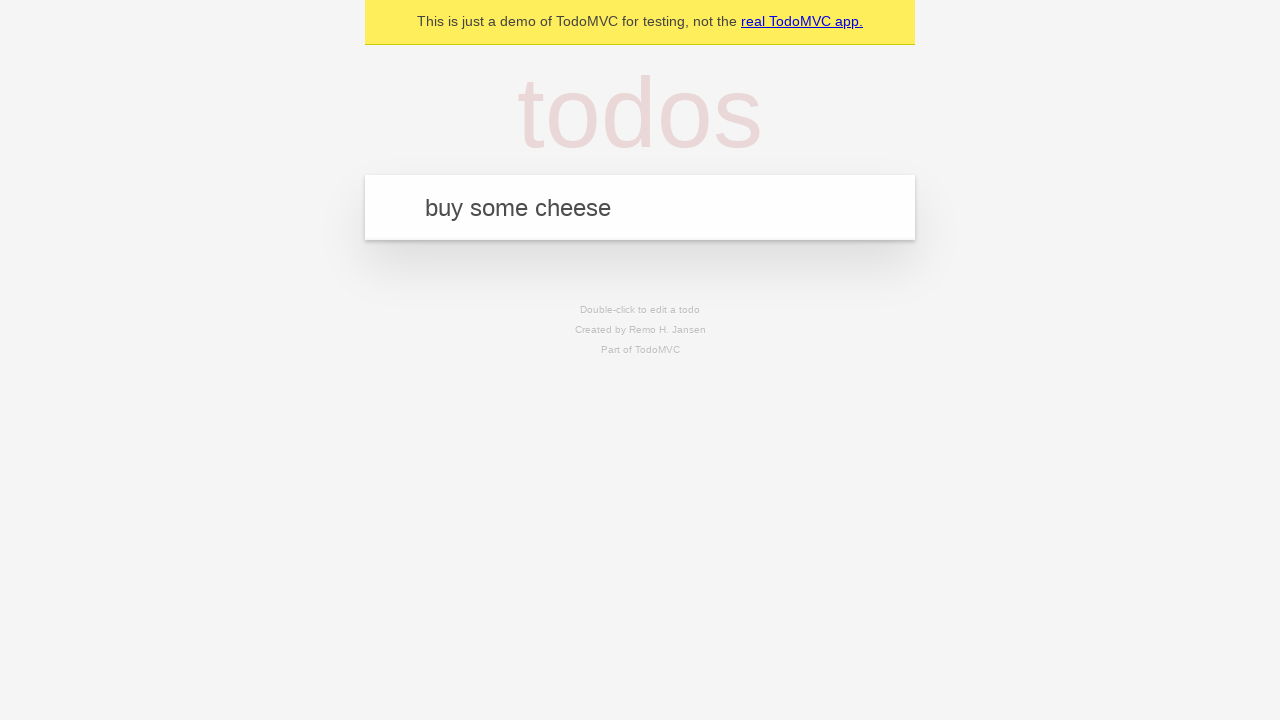

Pressed Enter to add first todo on internal:attr=[placeholder="What needs to be done?"i]
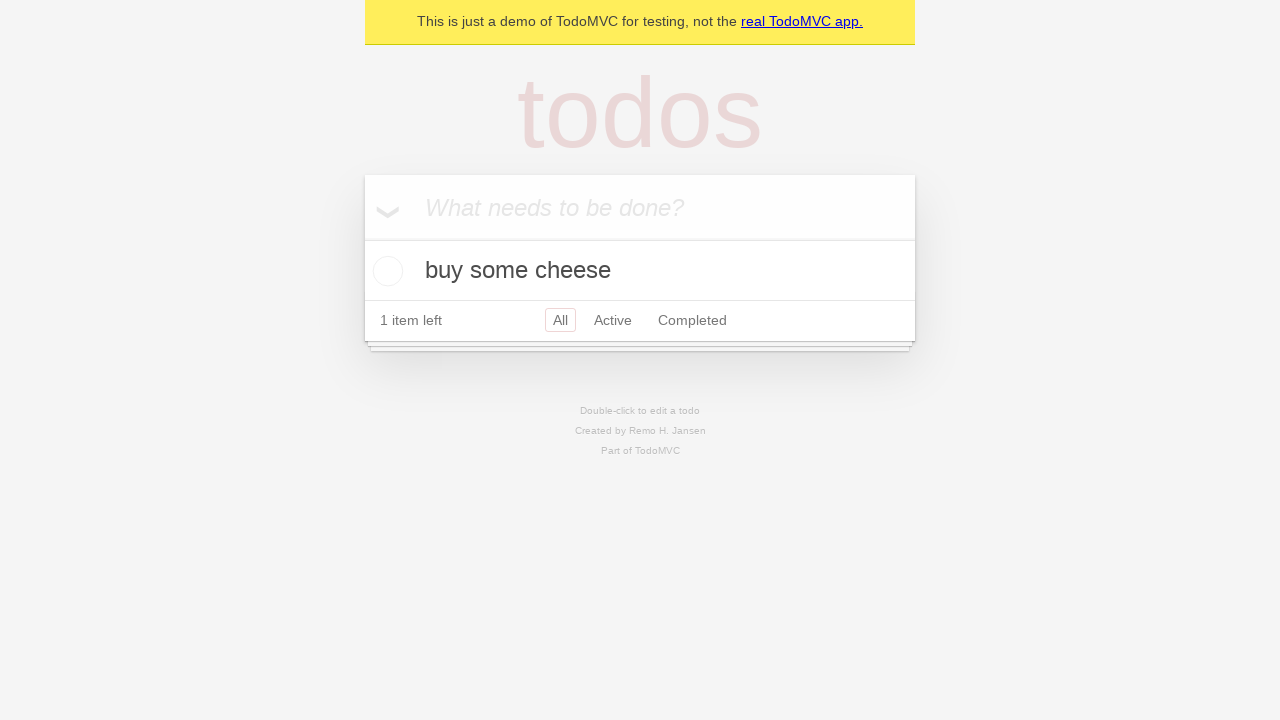

Filled todo input with 'feed the cat' on internal:attr=[placeholder="What needs to be done?"i]
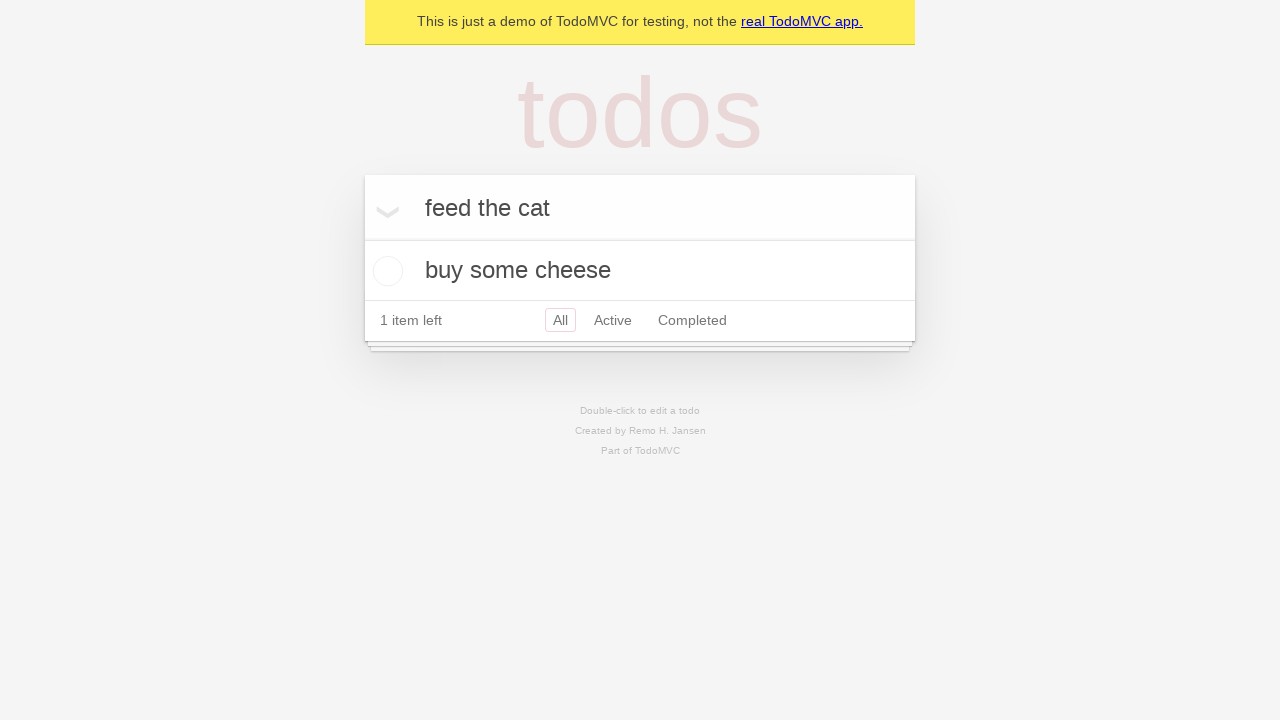

Pressed Enter to add second todo on internal:attr=[placeholder="What needs to be done?"i]
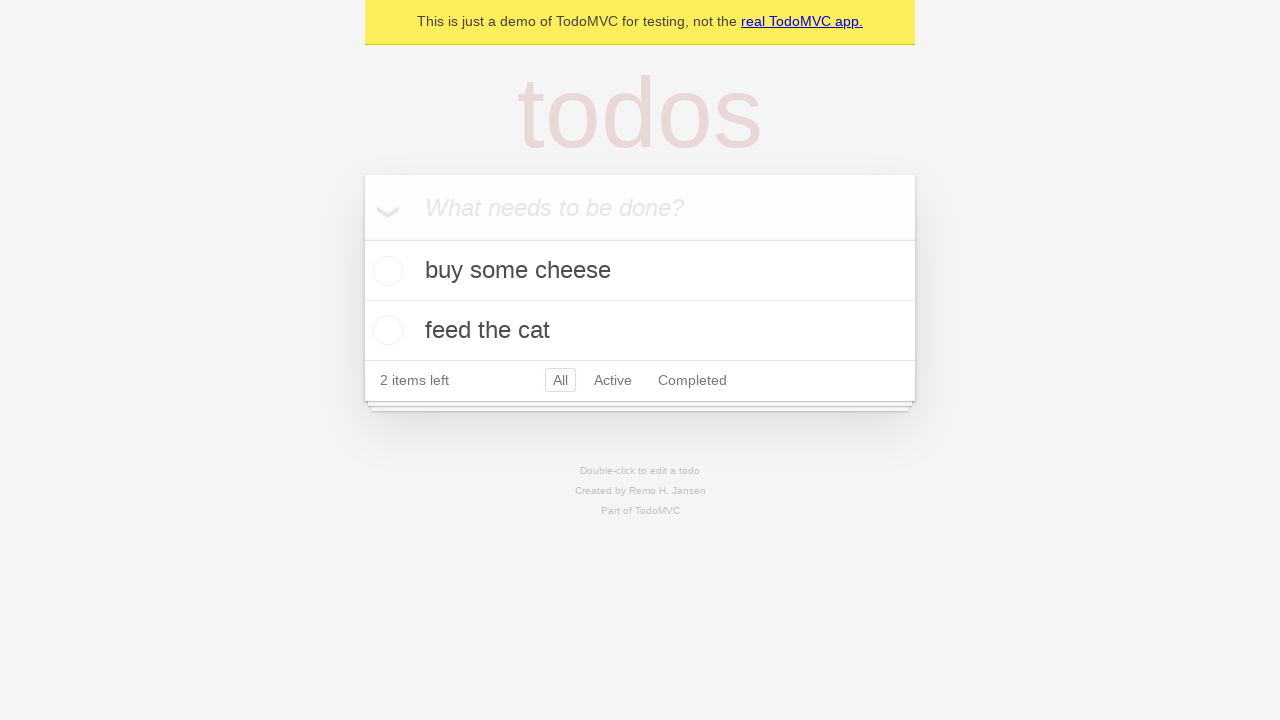

Filled todo input with 'book a doctors appointment' on internal:attr=[placeholder="What needs to be done?"i]
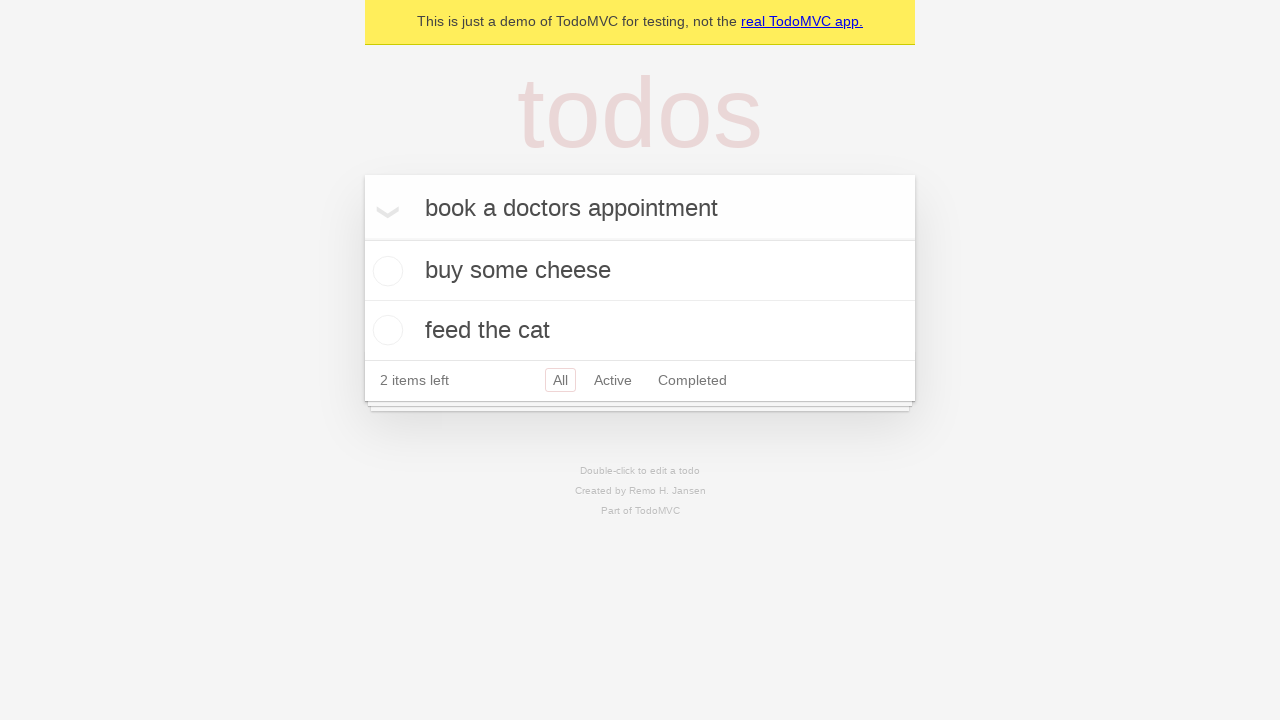

Pressed Enter to add third todo on internal:attr=[placeholder="What needs to be done?"i]
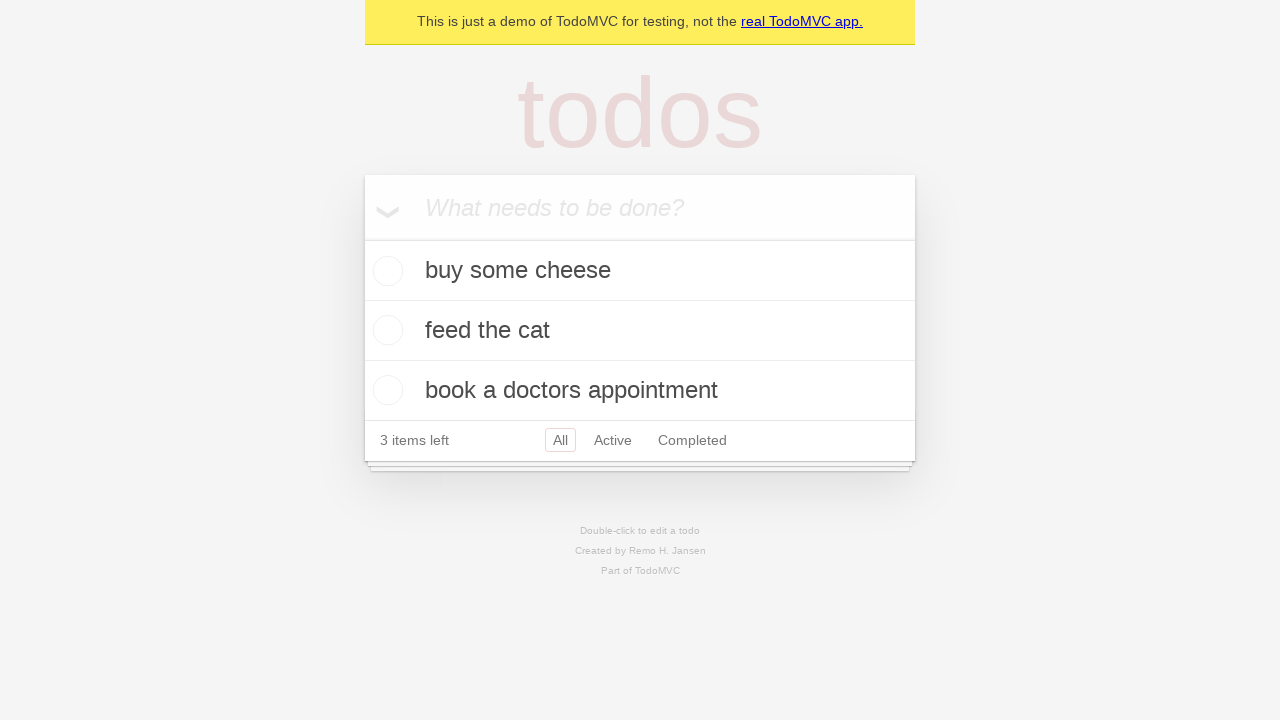

Waited for all 3 todo items to be rendered
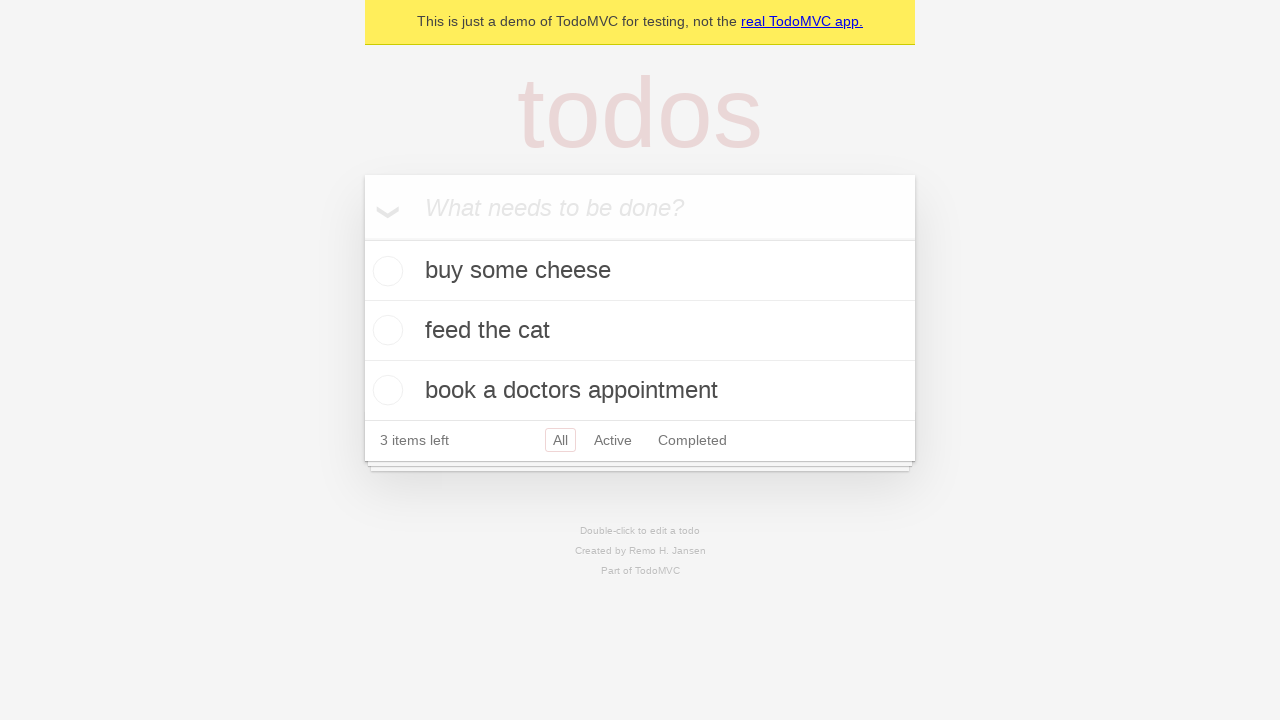

Clicked Active filter link at (613, 440) on internal:role=link[name="Active"i]
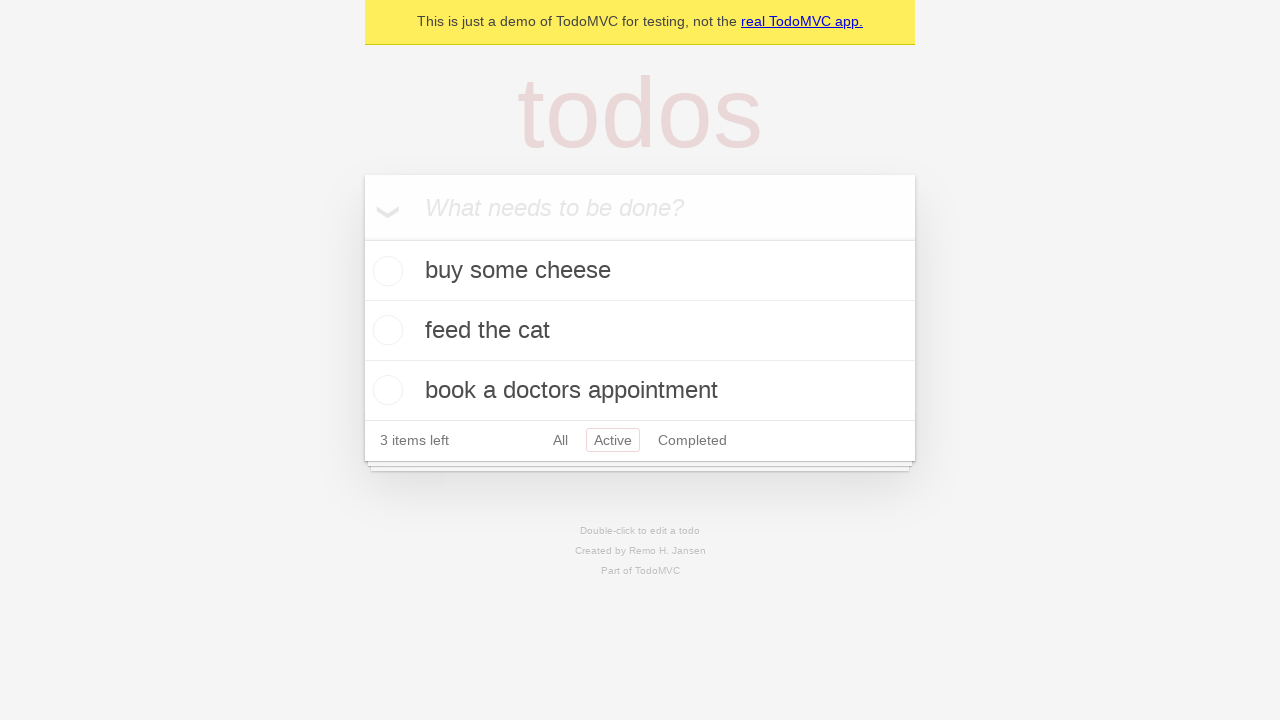

Clicked Completed filter link to verify highlight on currently applied filter at (692, 440) on internal:role=link[name="Completed"i]
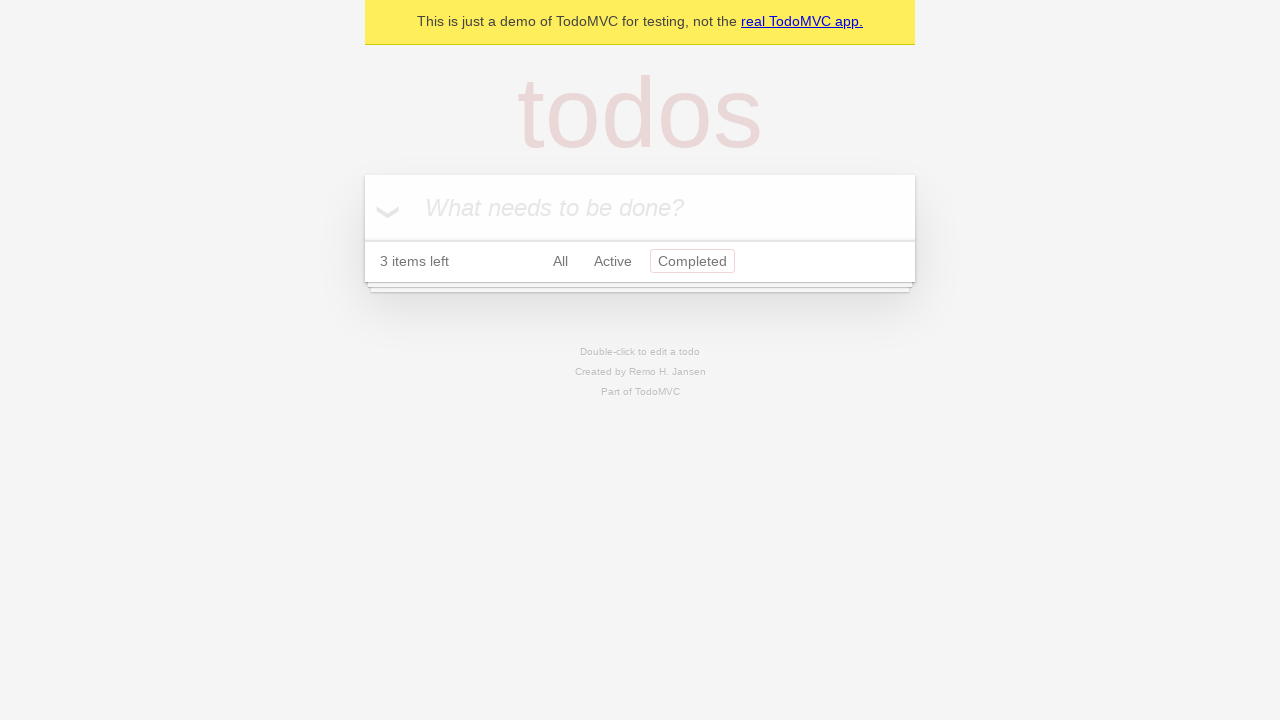

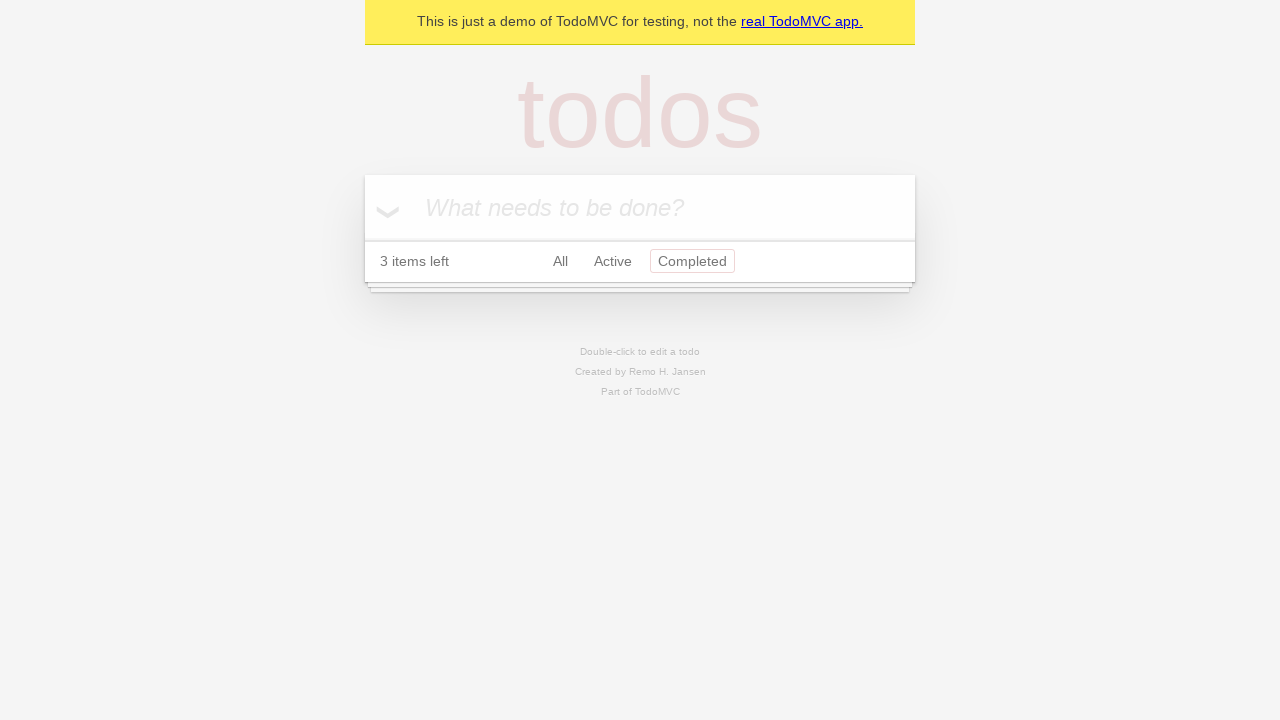